Opens multiple browser windows, navigates to different pages in each window, extracts text from one page, then switches back to original window and fills a form field

Starting URL: https://rahulshettyacademy.com/angularpractice/

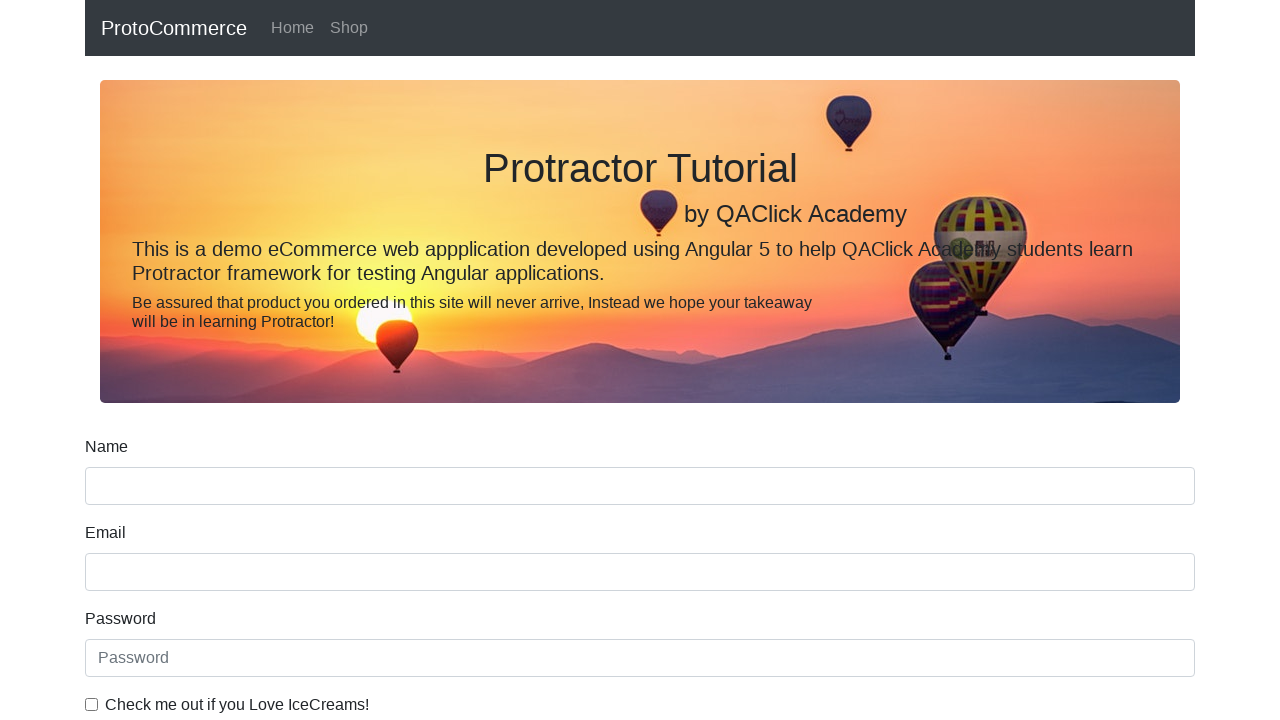

Opened a new browser window/tab
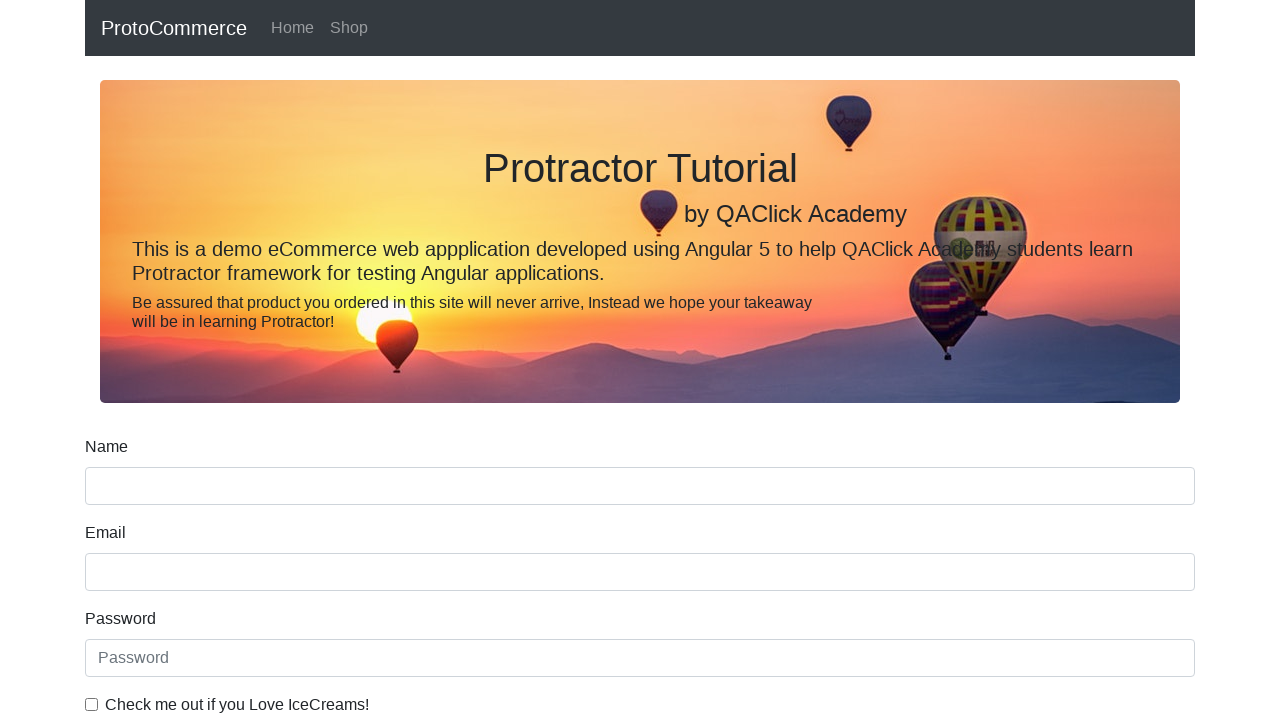

Navigated to courses page in new window
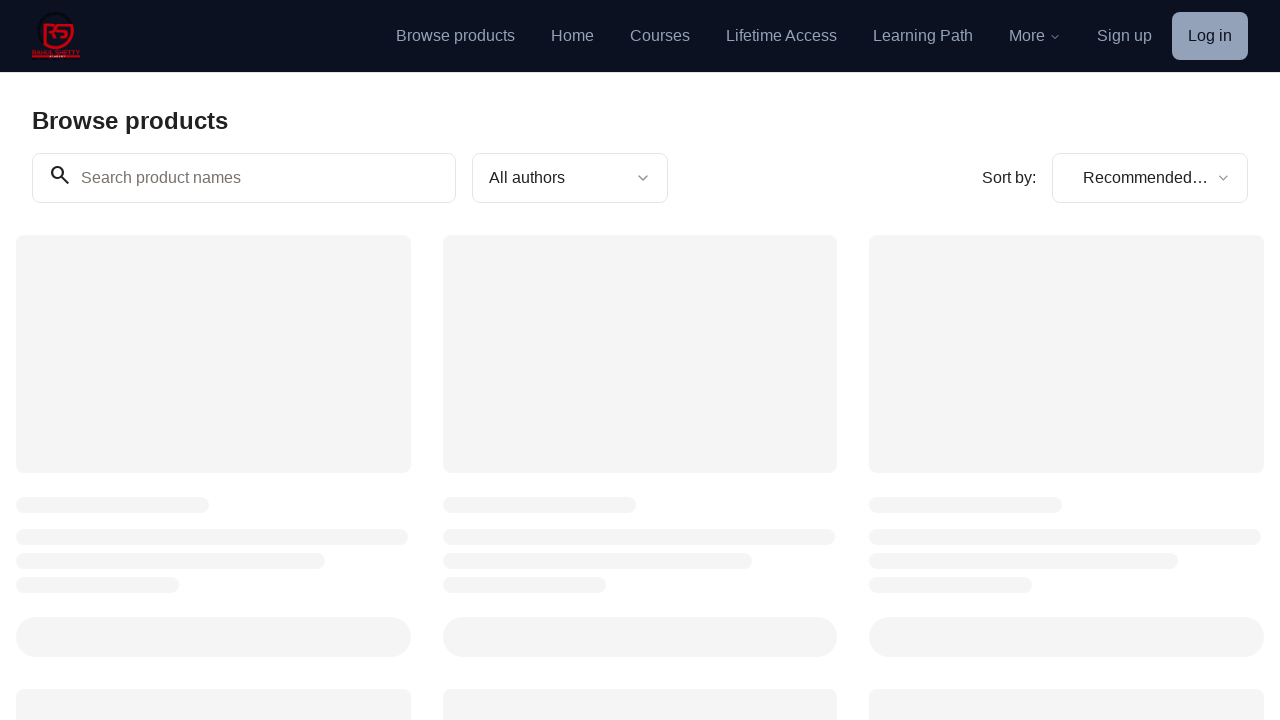

Located all course listing titles
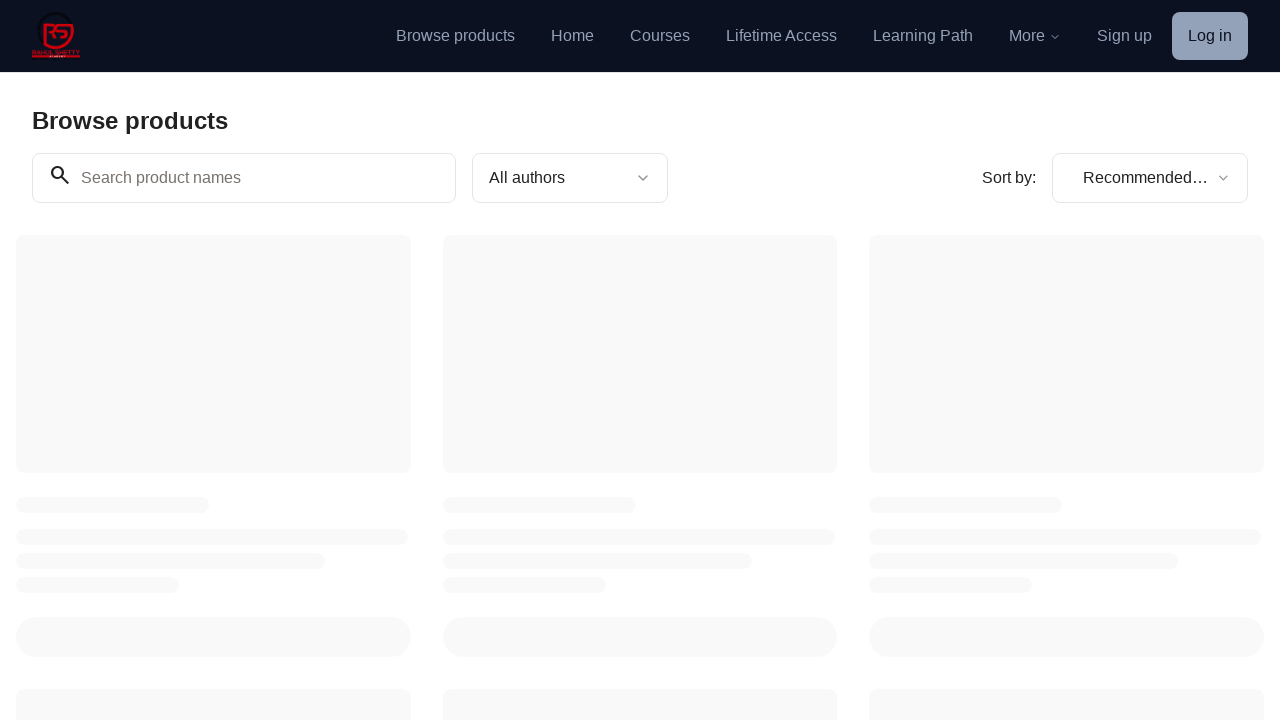

Switched back to original window and filled name field with 'SaiKumar' on (//*[@name='name'])[1]
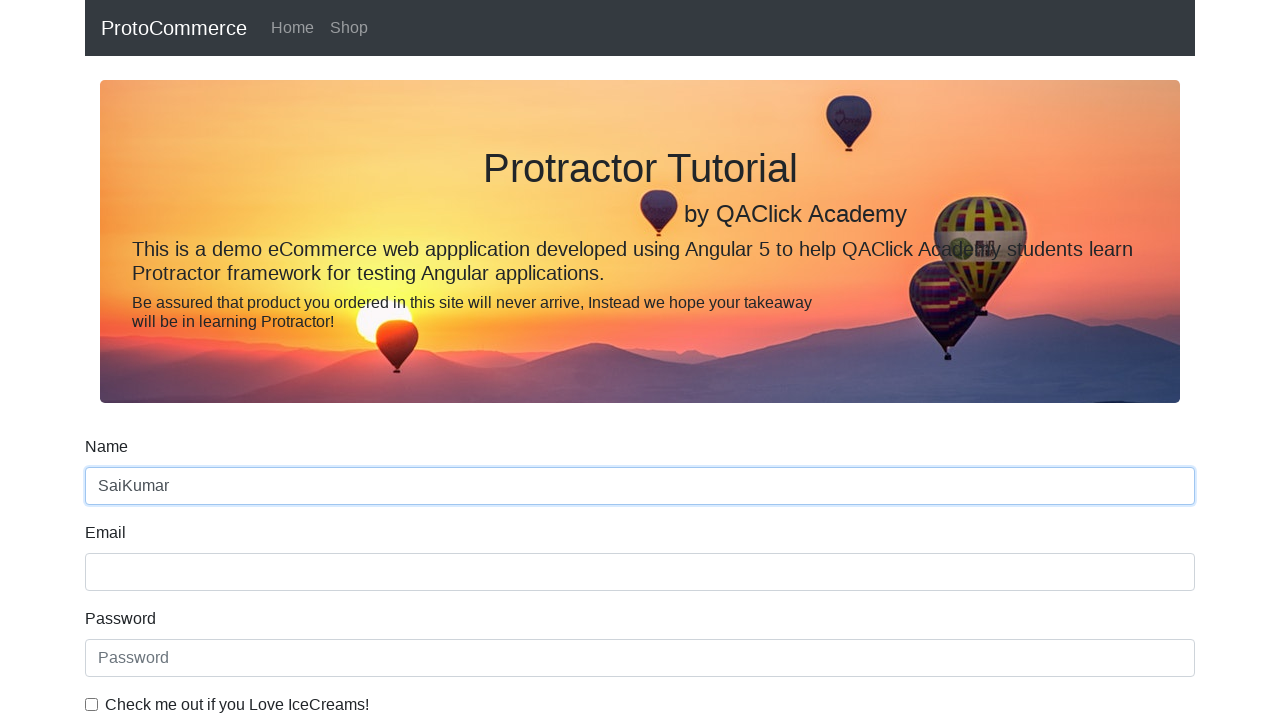

Closed the new browser window/tab
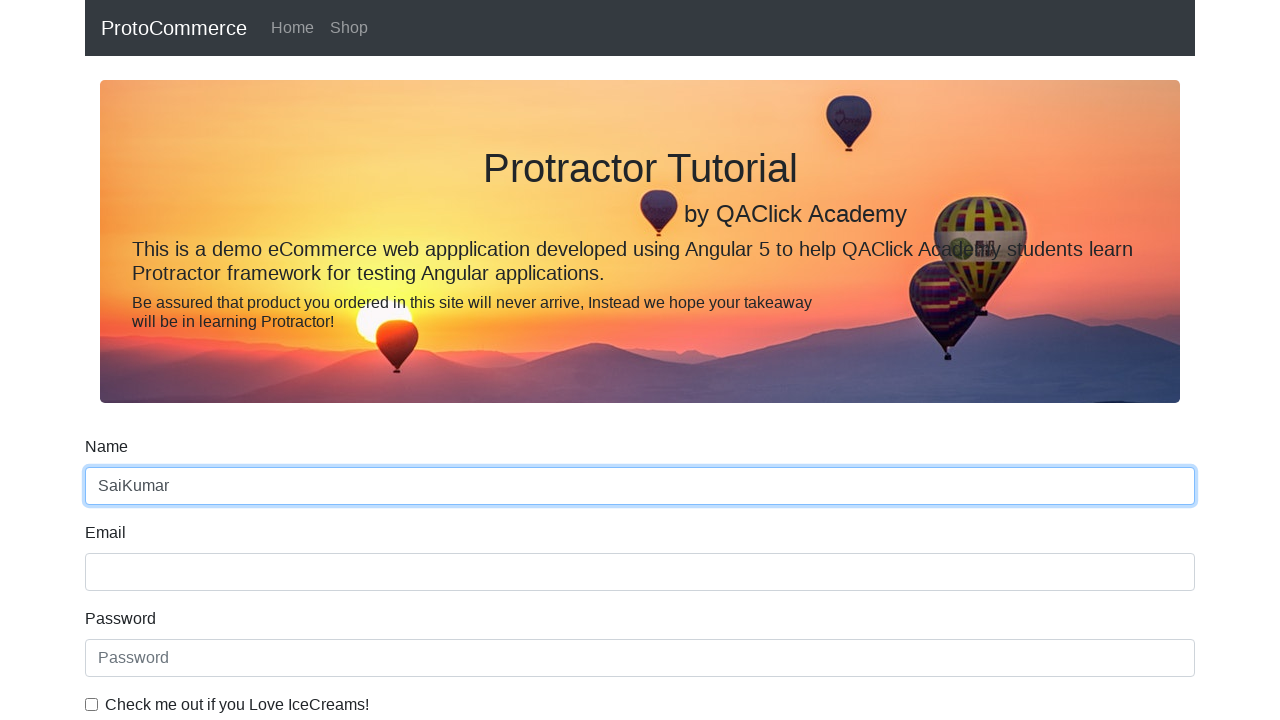

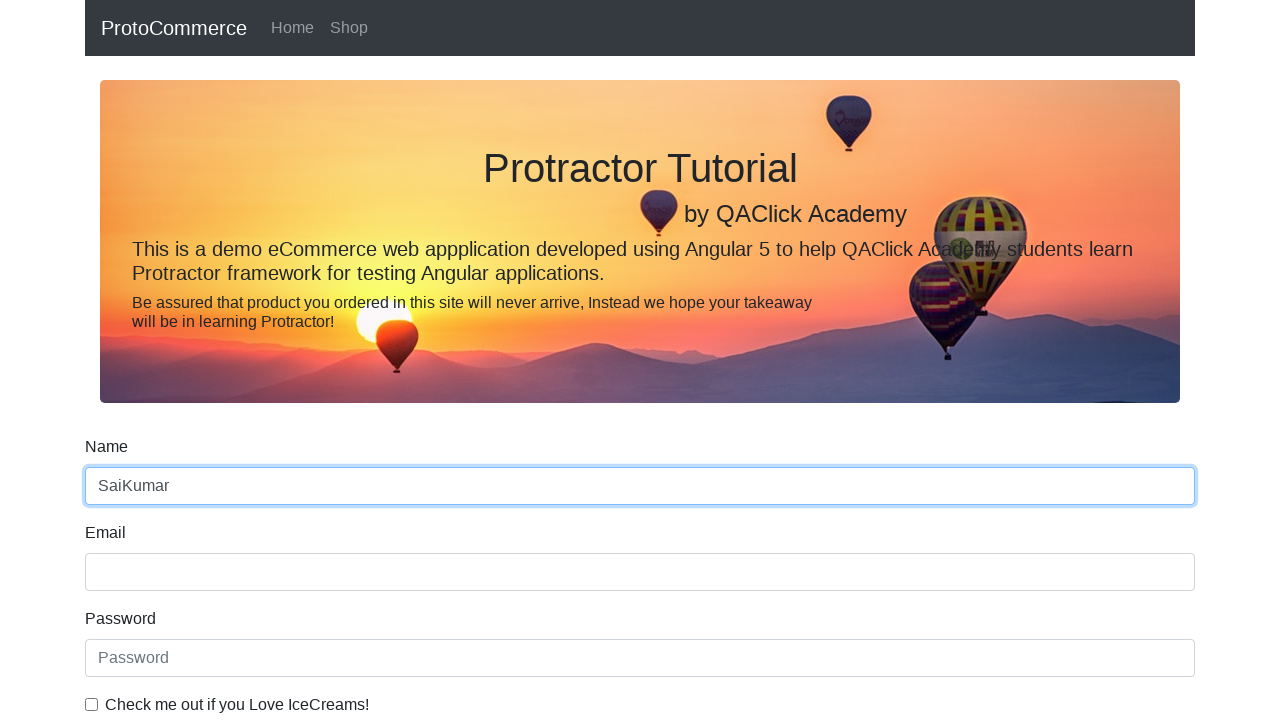